Tests injecting jQuery Growl library into a page and displaying various notification messages (default, error, notice, warning) using JavaScript execution.

Starting URL: http://the-internet.herokuapp.com/

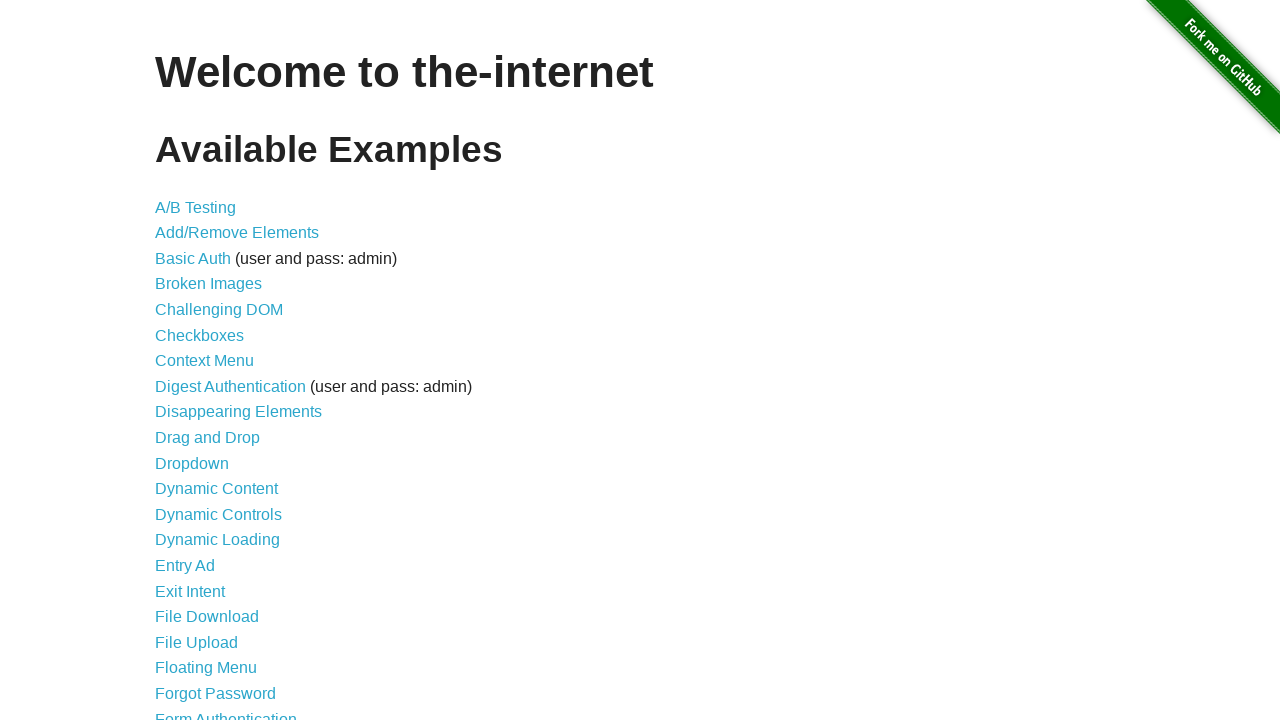

Injected jQuery library into page if not already present
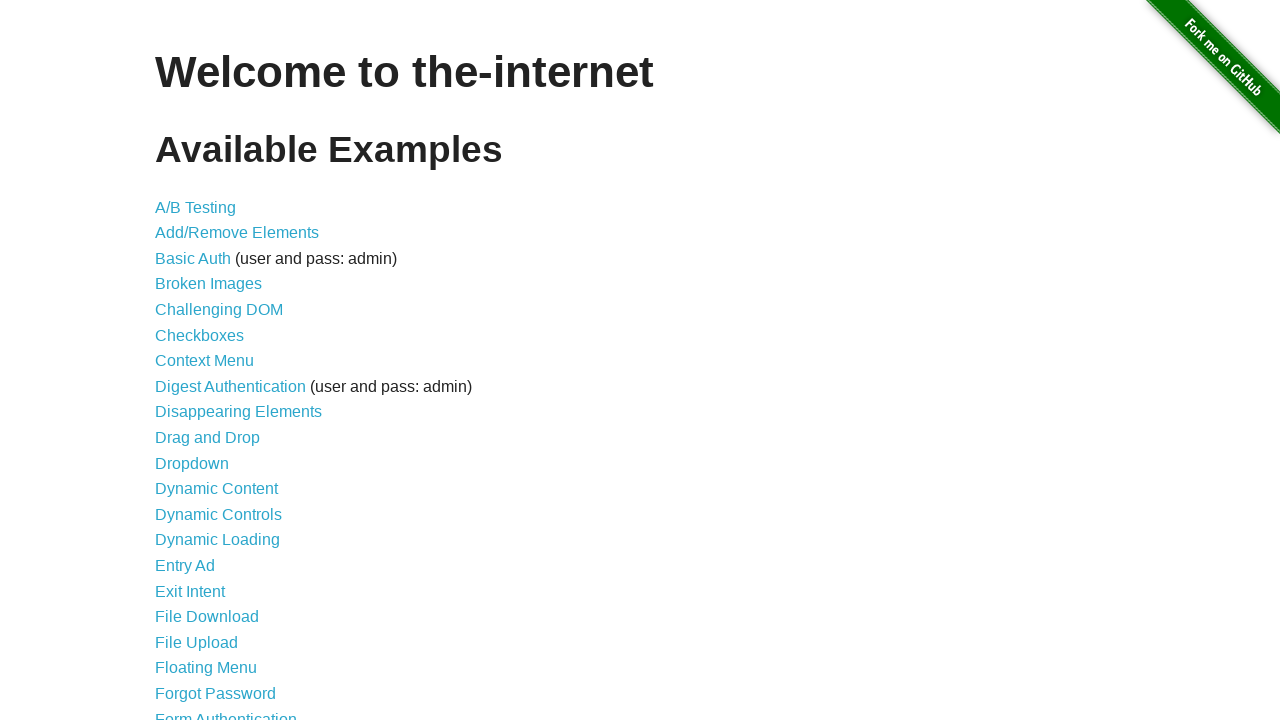

jQuery library loaded successfully
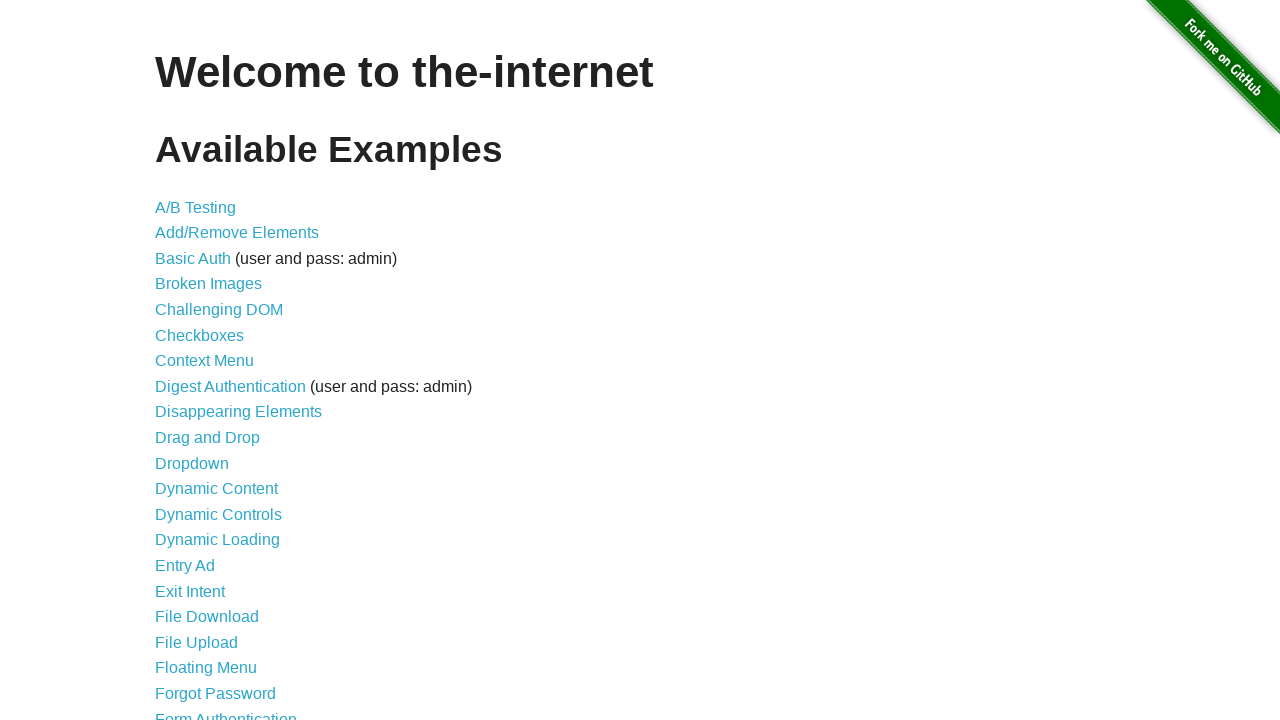

Injected jQuery Growl library into page
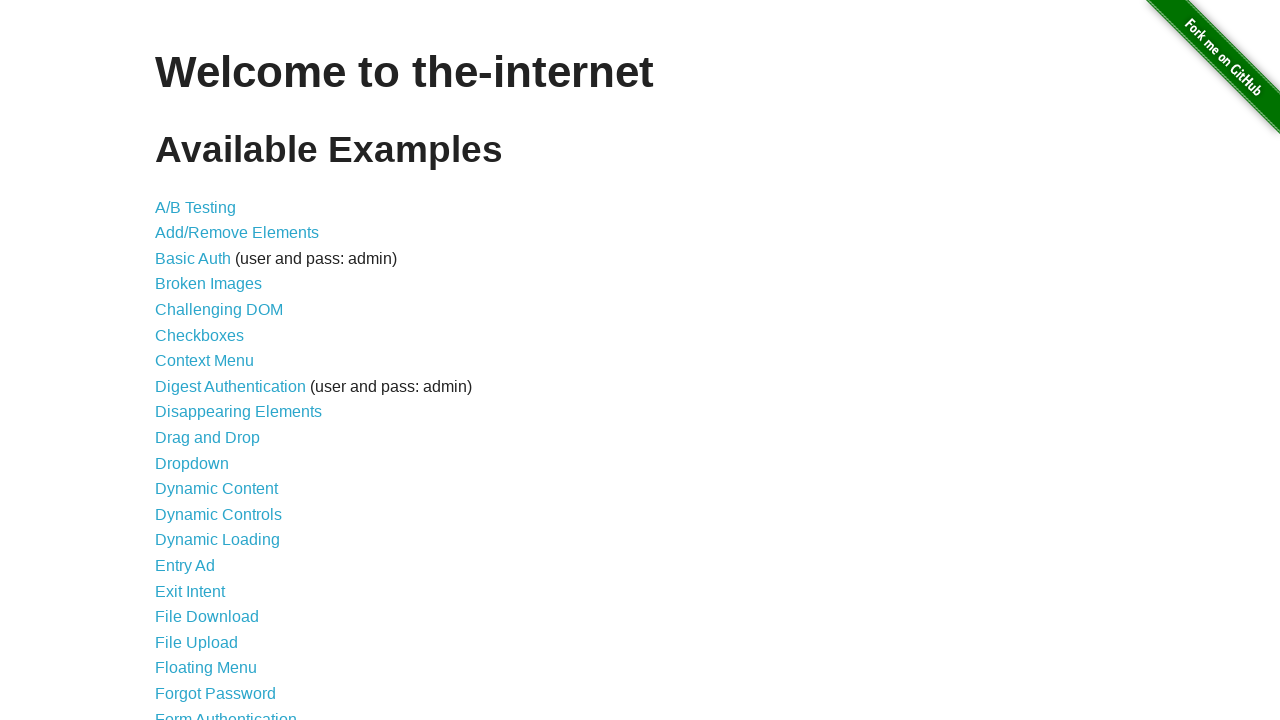

Injected jQuery Growl CSS stylesheet into page
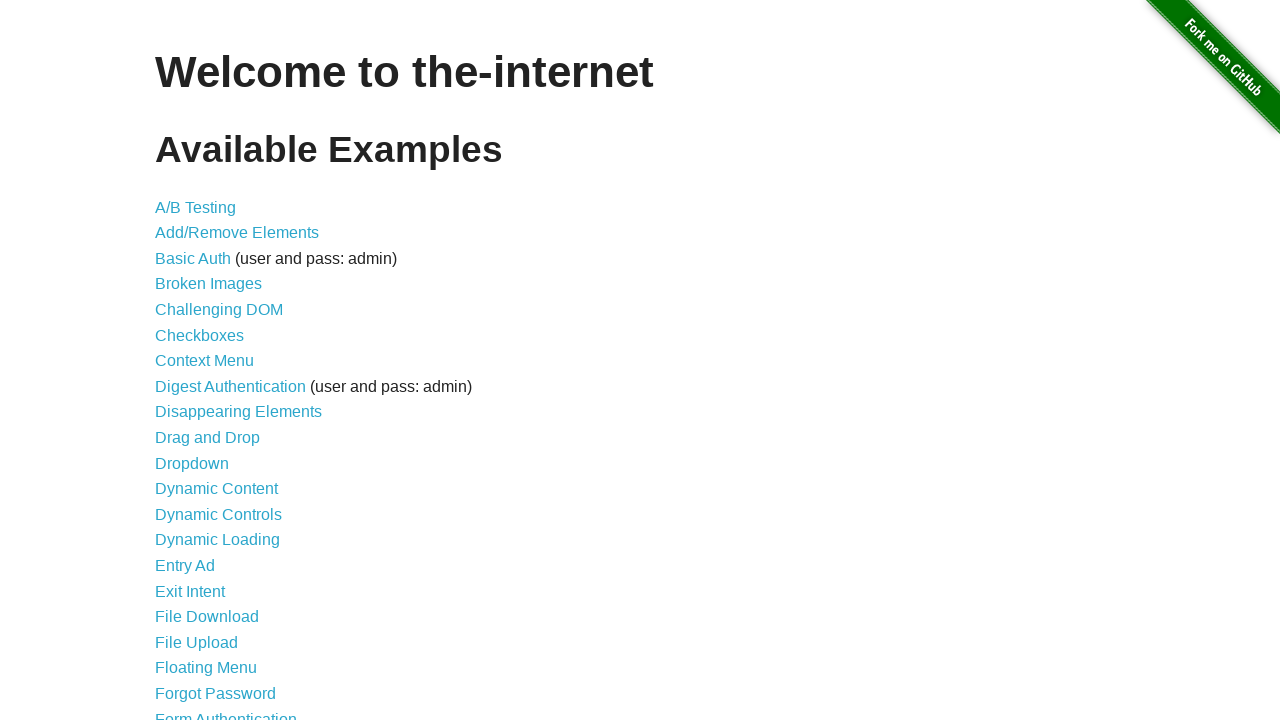

jQuery Growl library loaded and ready
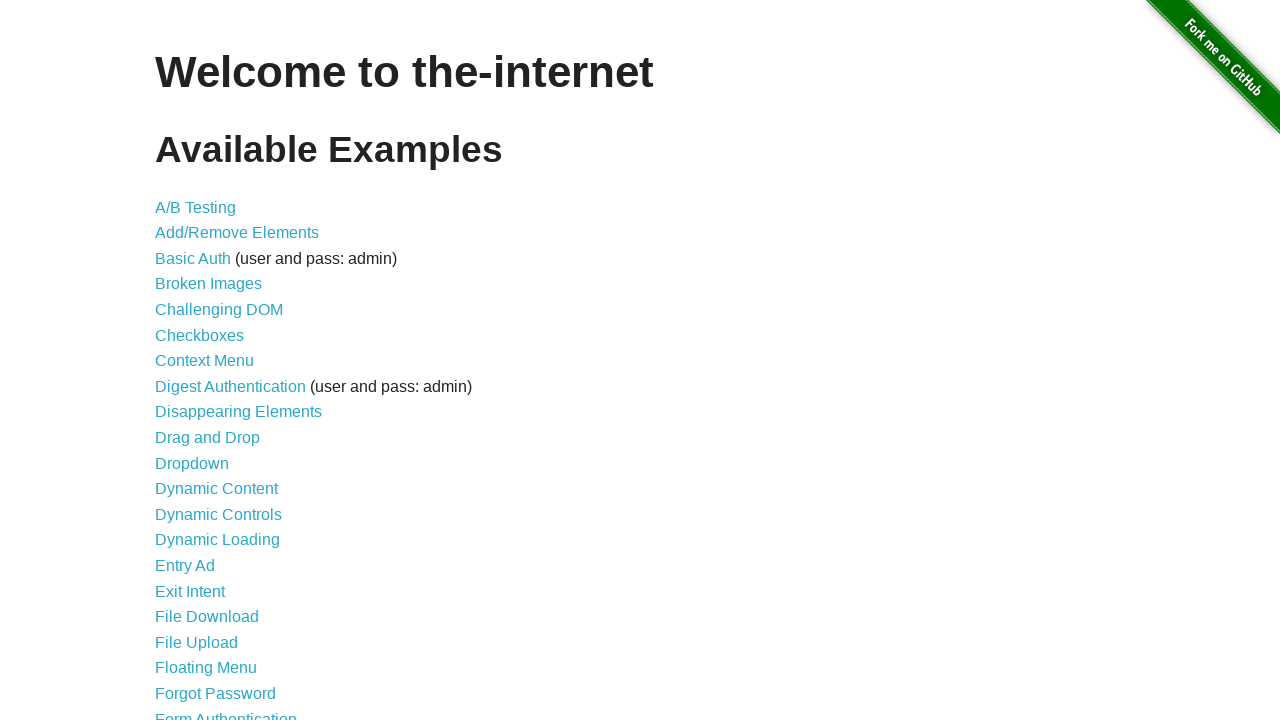

Displayed default Growl notification with title 'GET' and message '/'
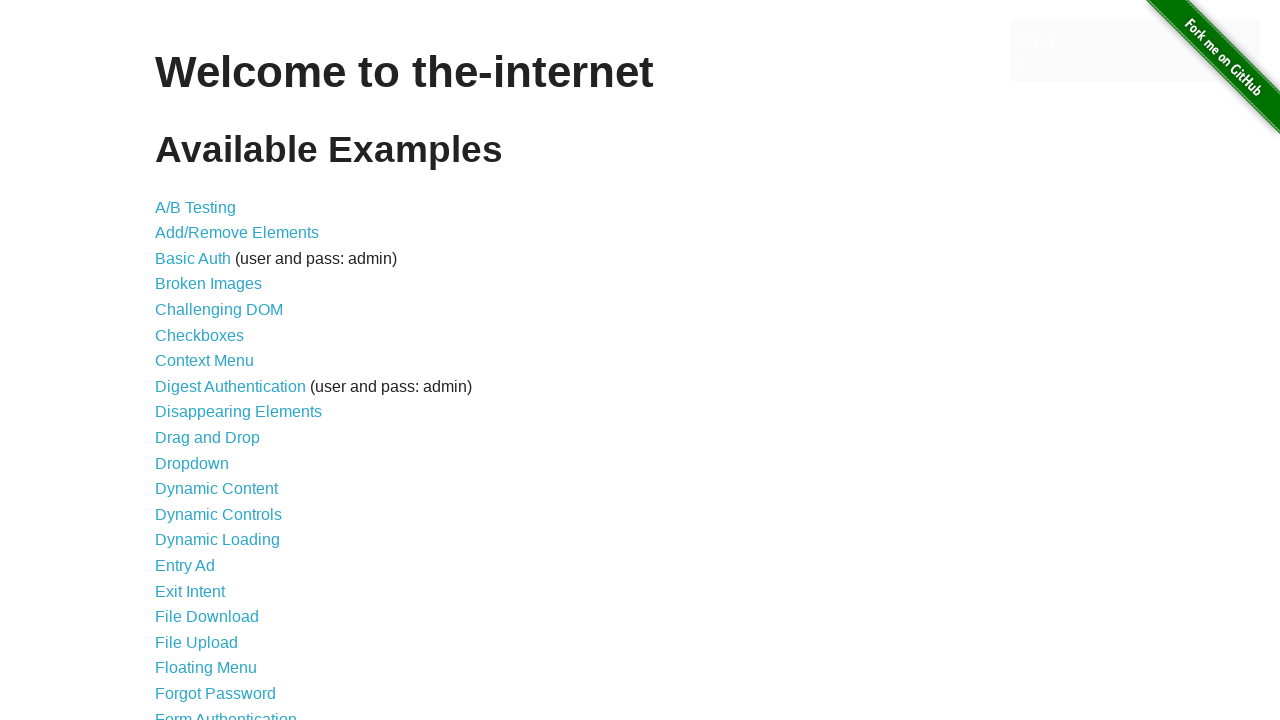

Displayed error Growl notification with red styling
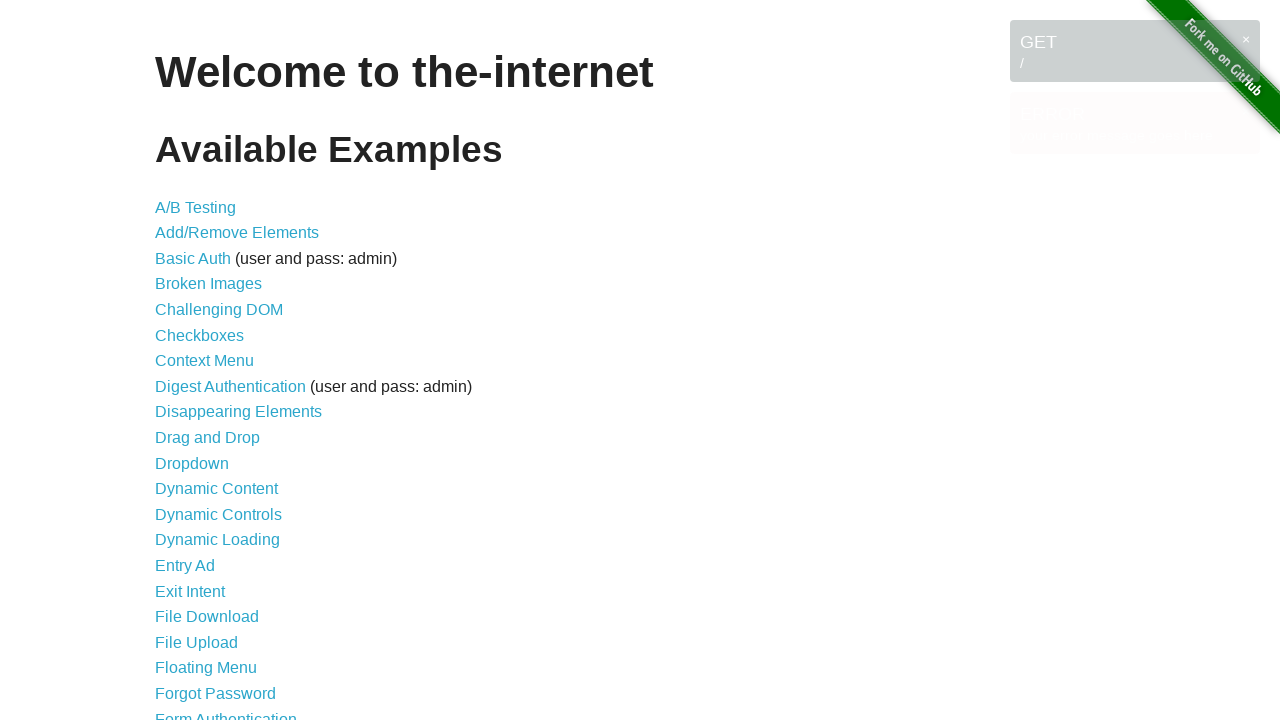

Displayed notice Growl notification
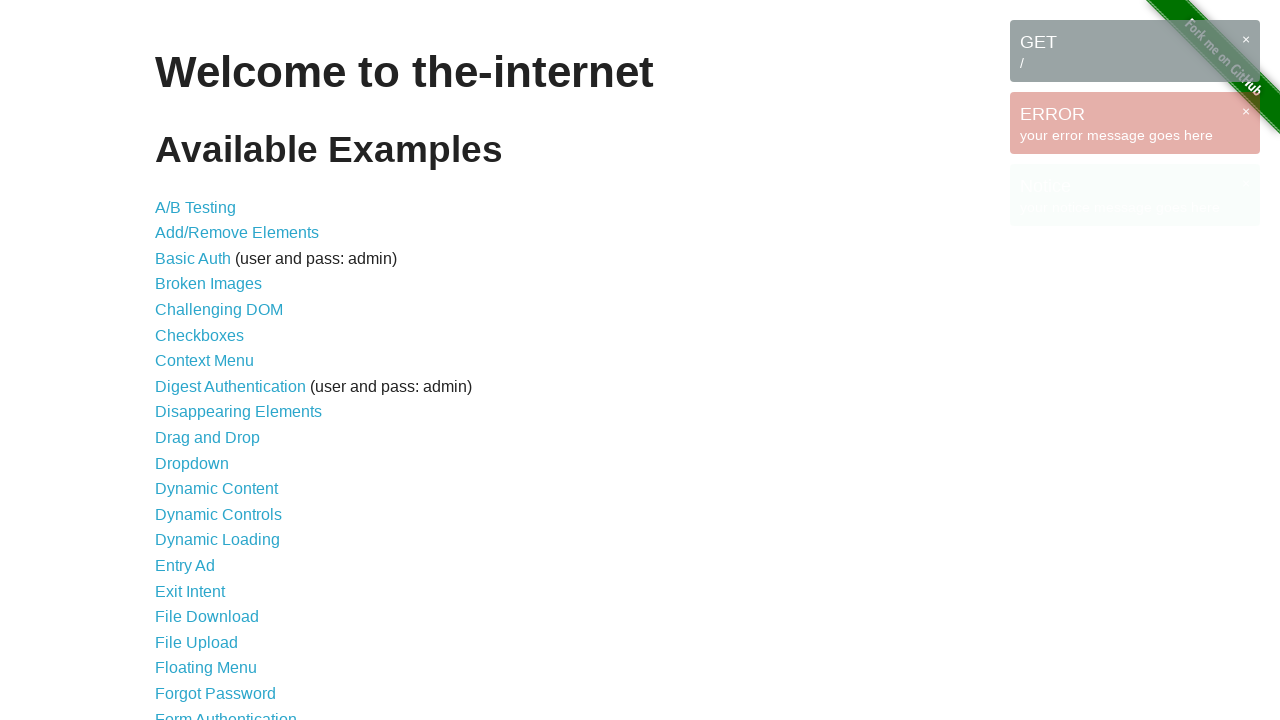

Displayed warning Growl notification with yellow styling
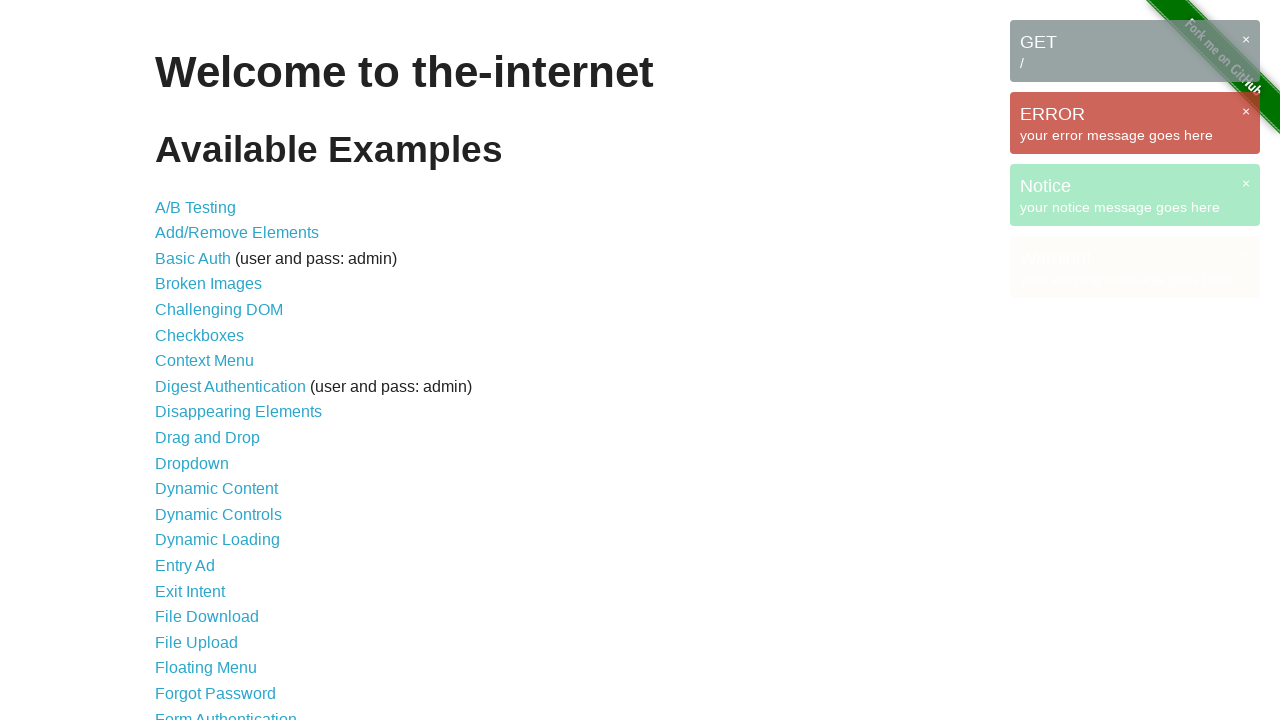

All Growl notification messages are now visible on page
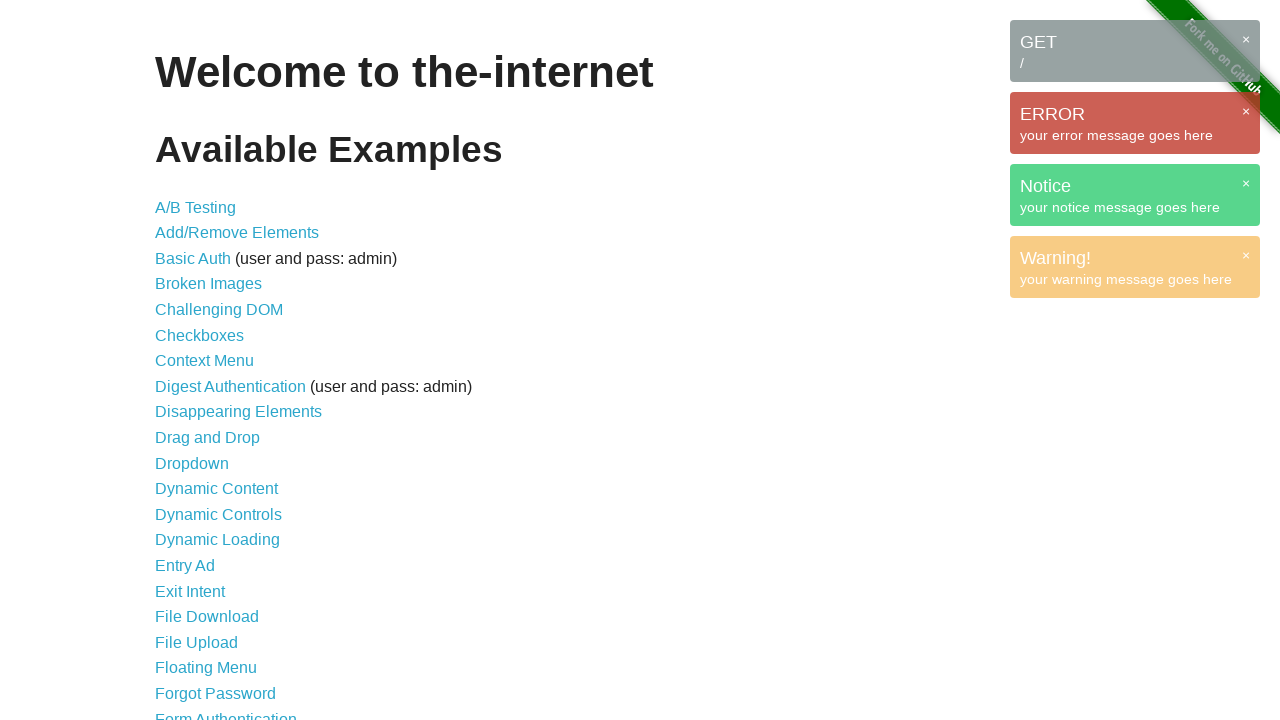

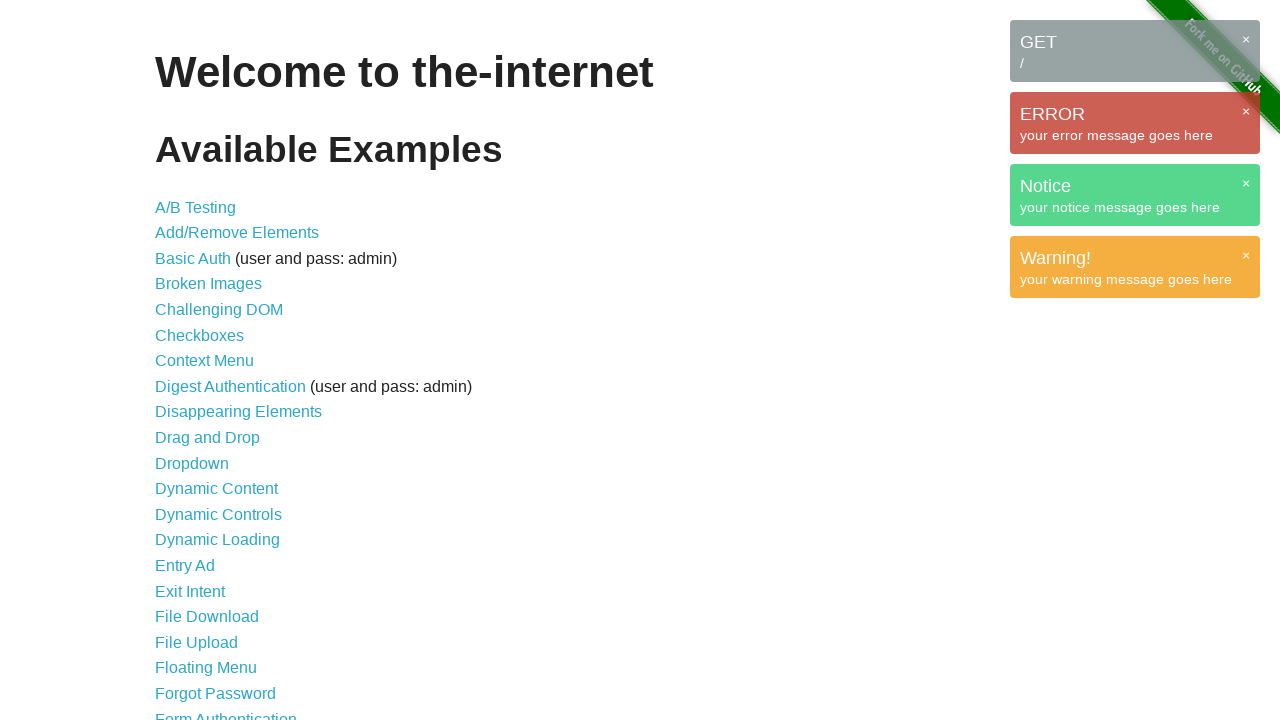